Tests drag and drop functionality using mouse actions (click and hold, move, release) by switching to axis restriction tab and dragging between restricted elements

Starting URL: https://demoqa.com/dragabble

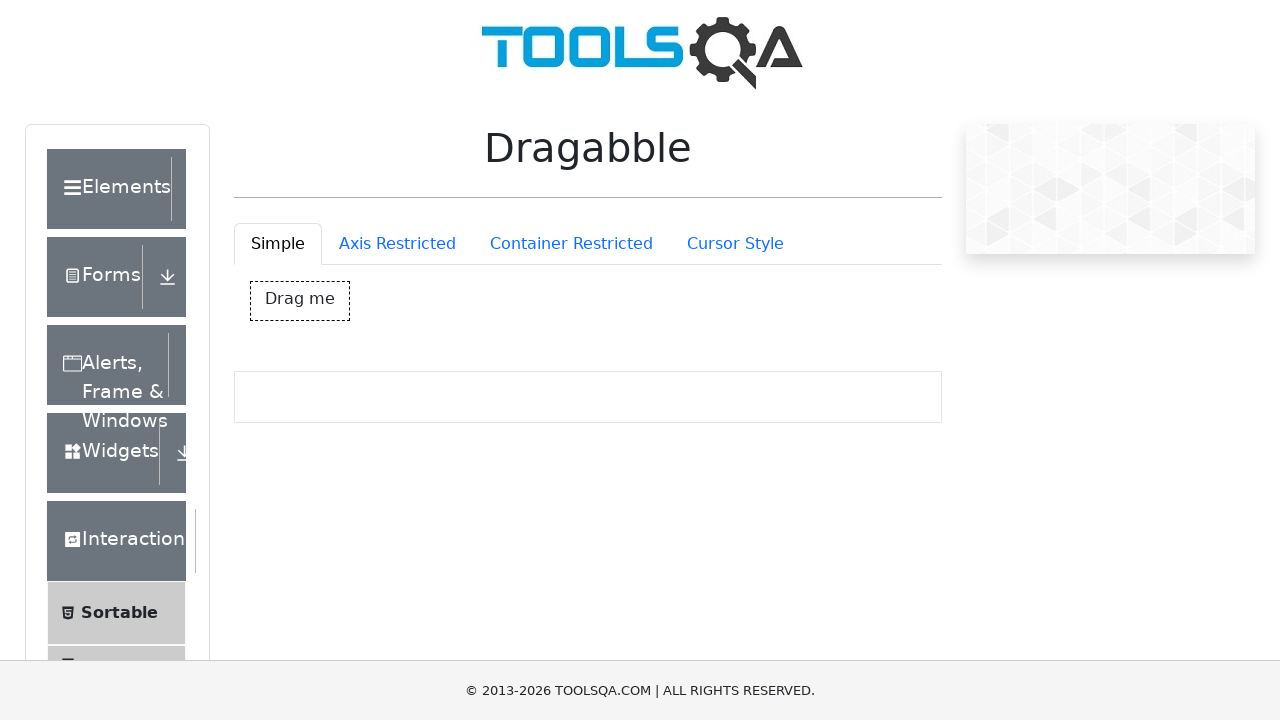

Clicked on the axis restriction tab at (397, 244) on #draggableExample-tab-axisRestriction
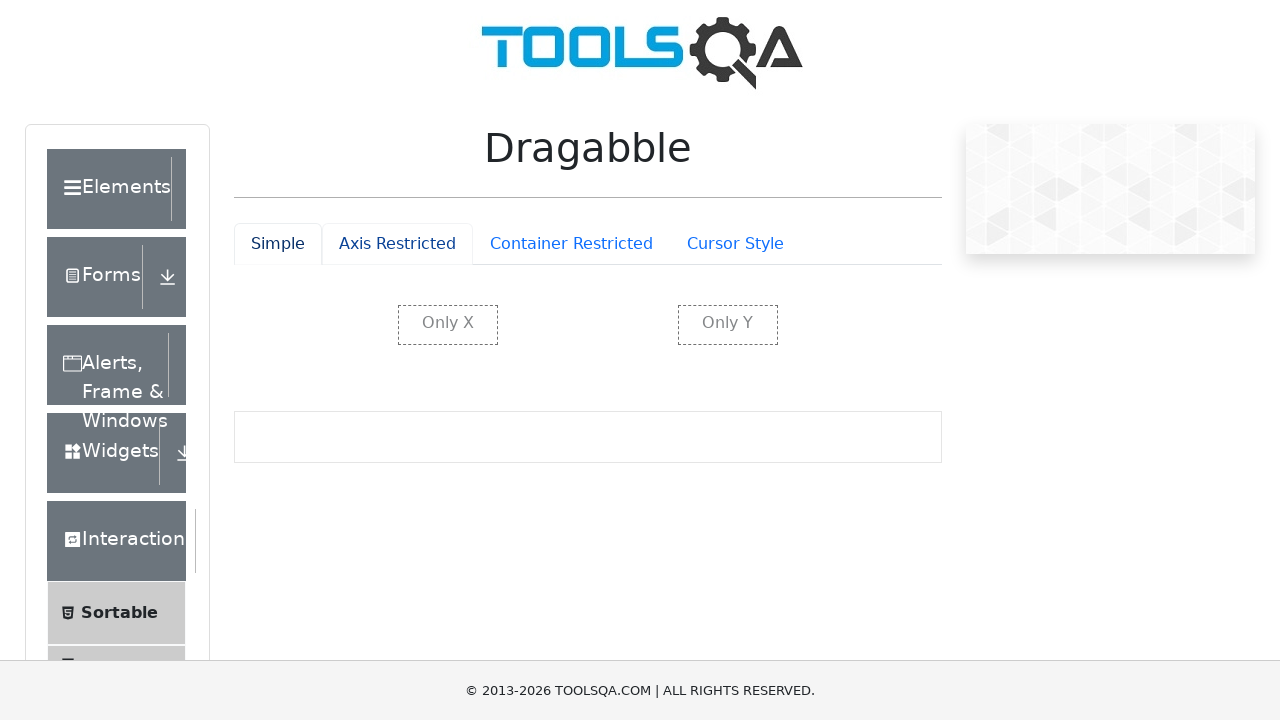

Axis restriction tab content loaded
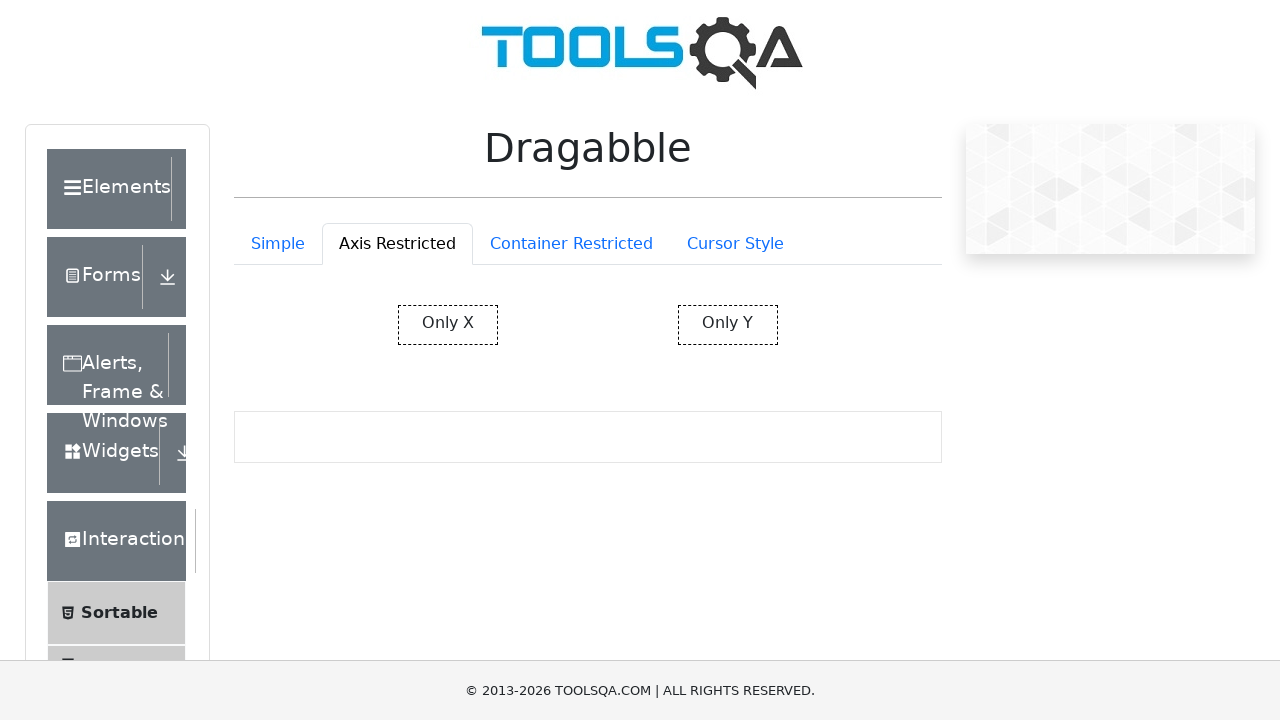

Located source element (restrictedX)
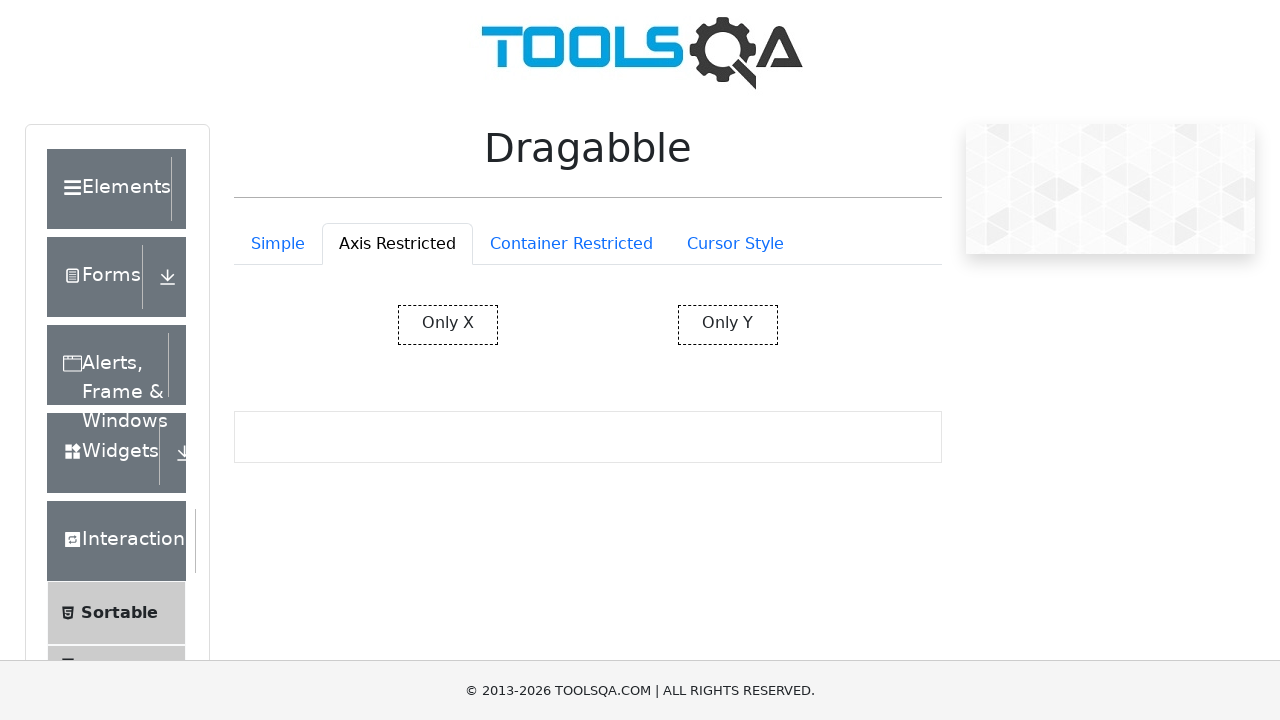

Located target element (restrictedY)
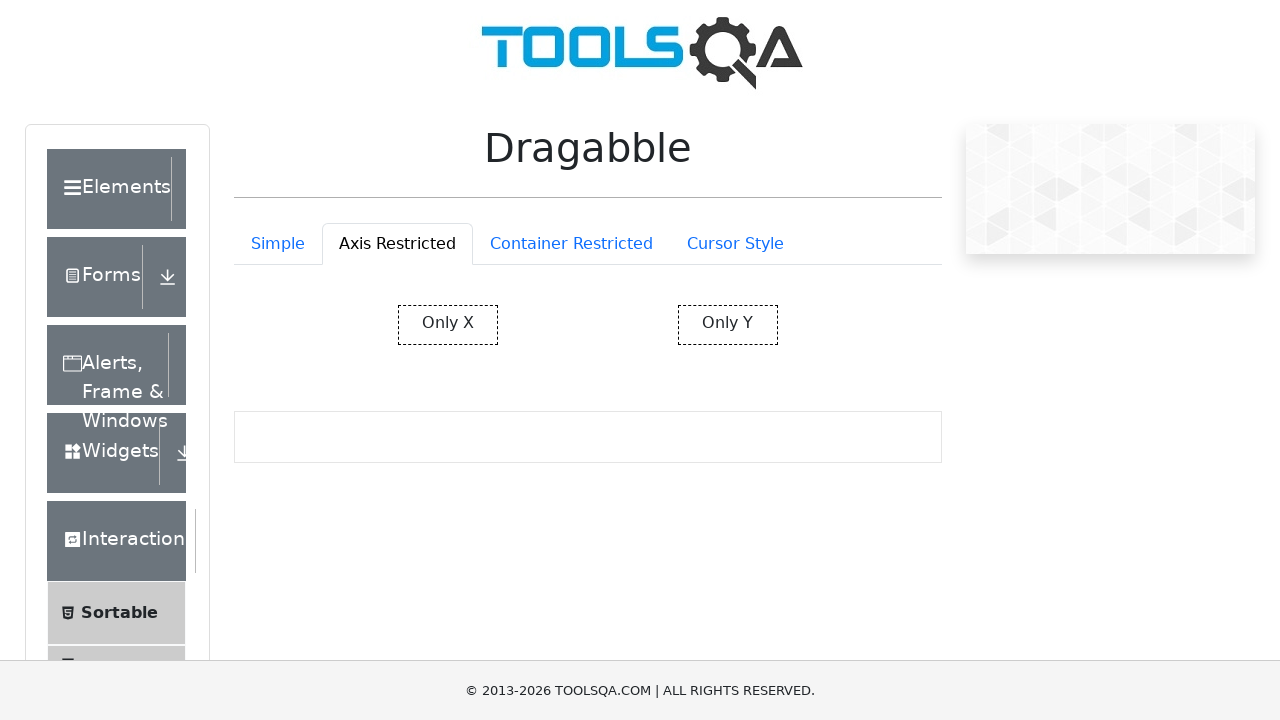

Dragged restrictedX element to restrictedY element at (728, 325)
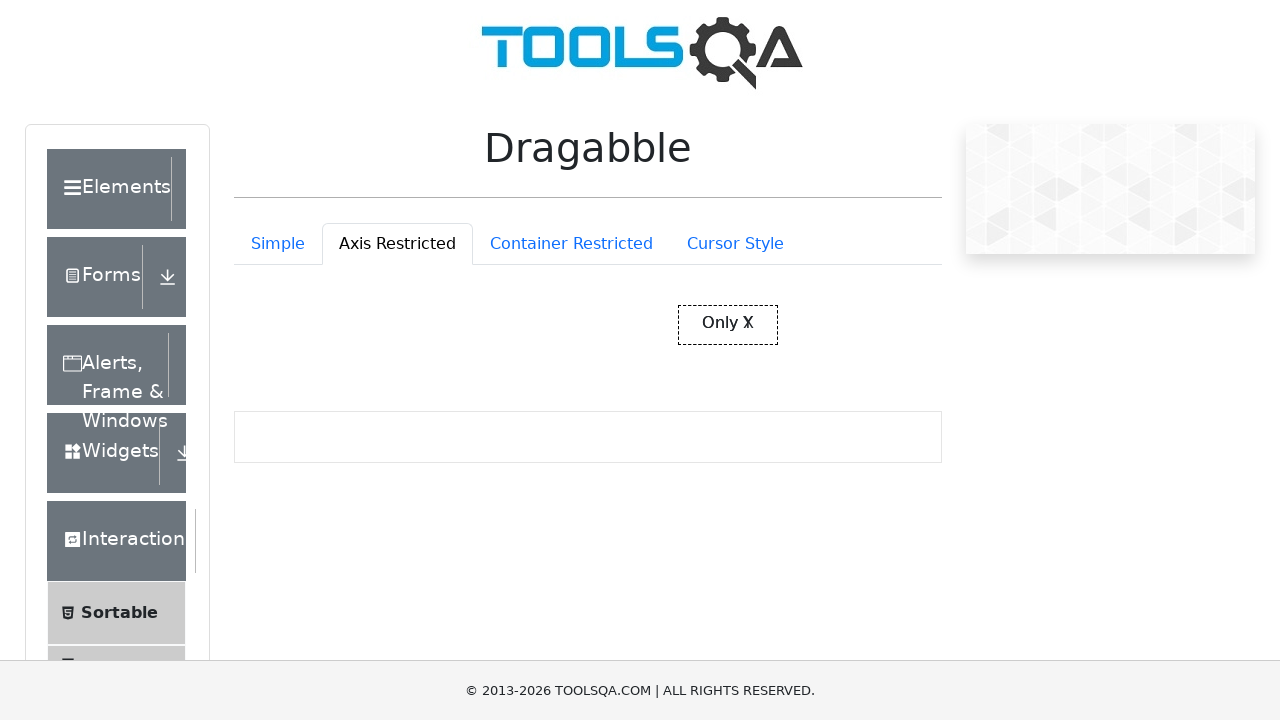

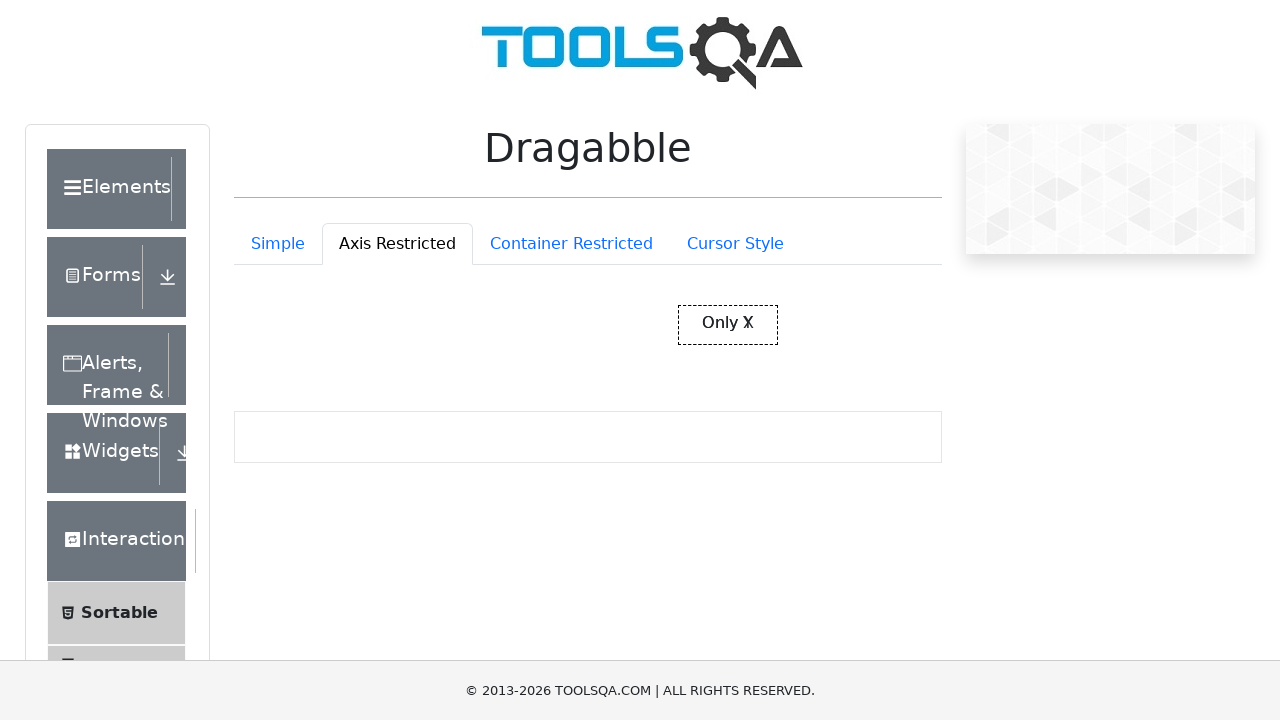